Tests filling out a practice automation form with personal details including name, email, gender, phone number, date of birth, subjects, hobbies, and address fields.

Starting URL: https://demoqa.com/automation-practice-form

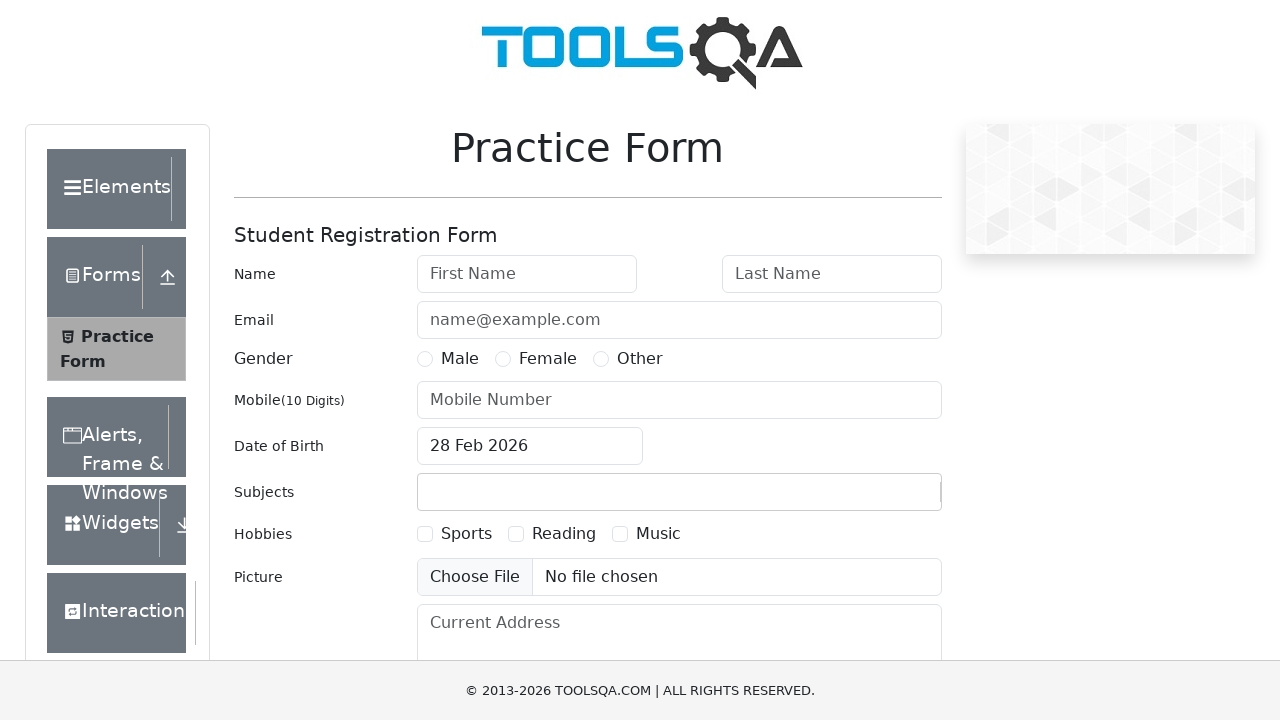

Filled first name field with 'Maria' on #firstName
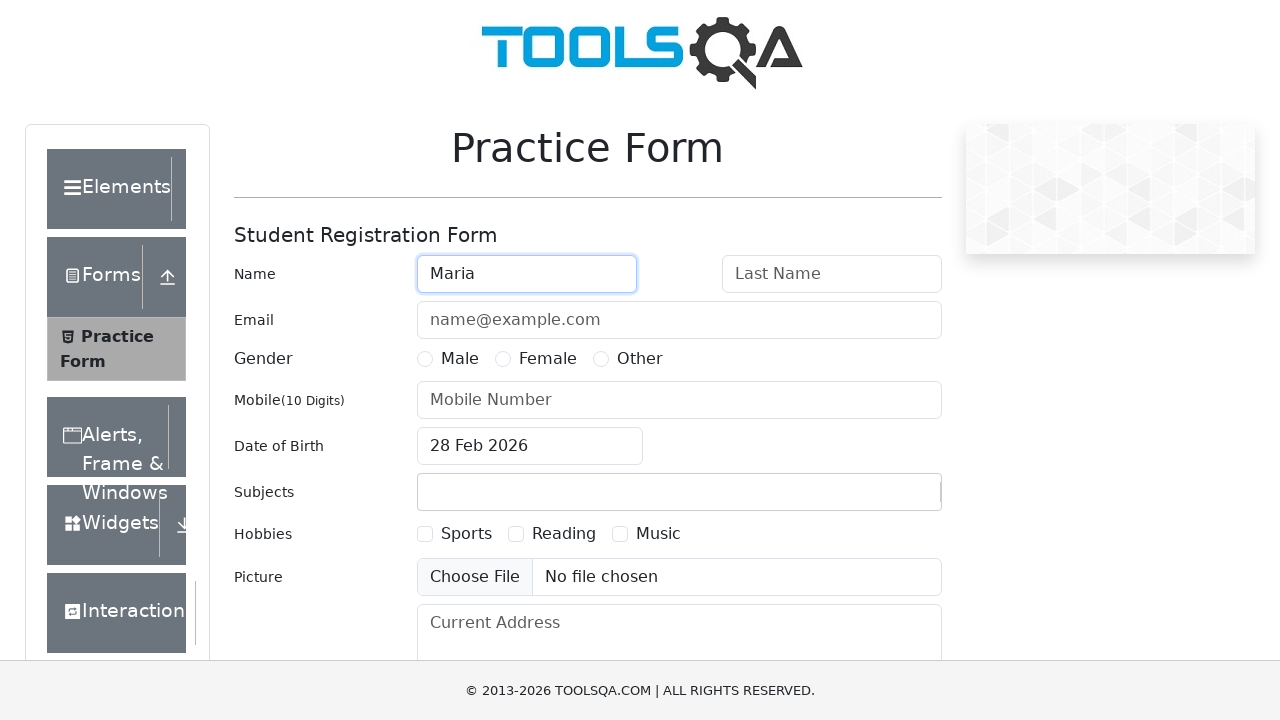

Filled last name field with 'Gonzalez' on #lastName
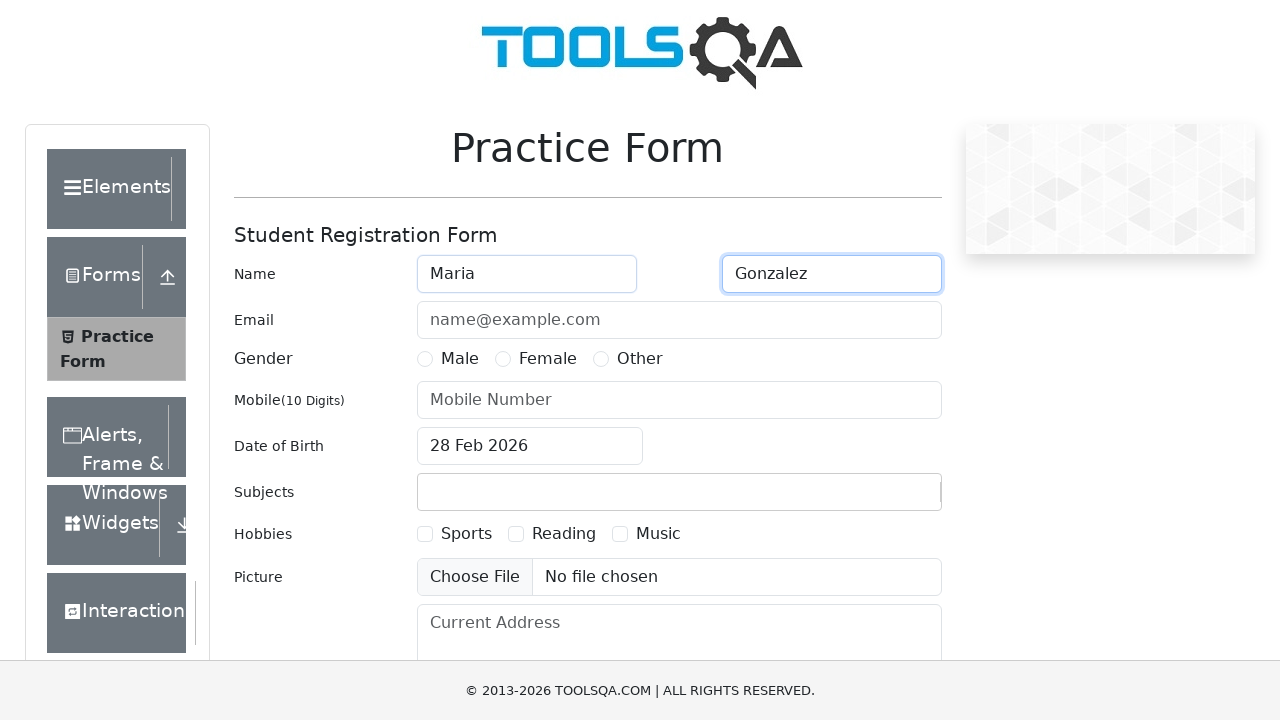

Filled email field with 'maria.gonzalez@example.com' on #userEmail
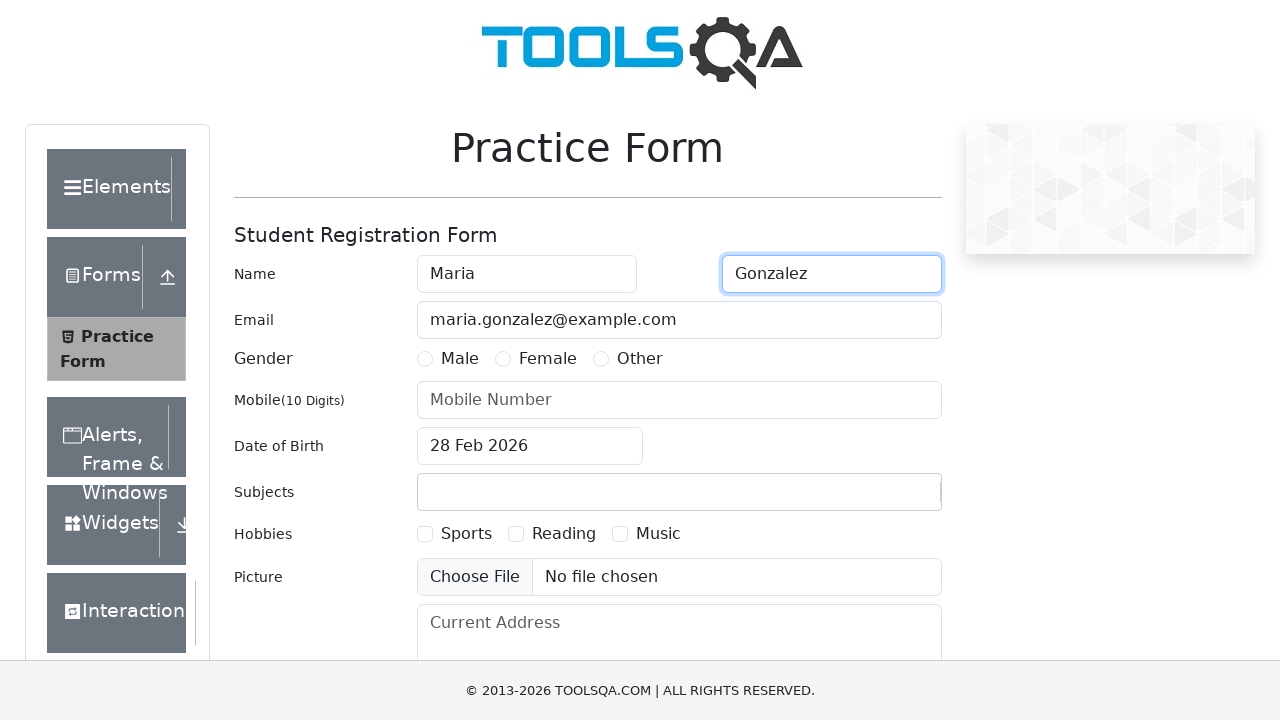

Selected Female gender option at (548, 359) on xpath=//*[text()='Female']
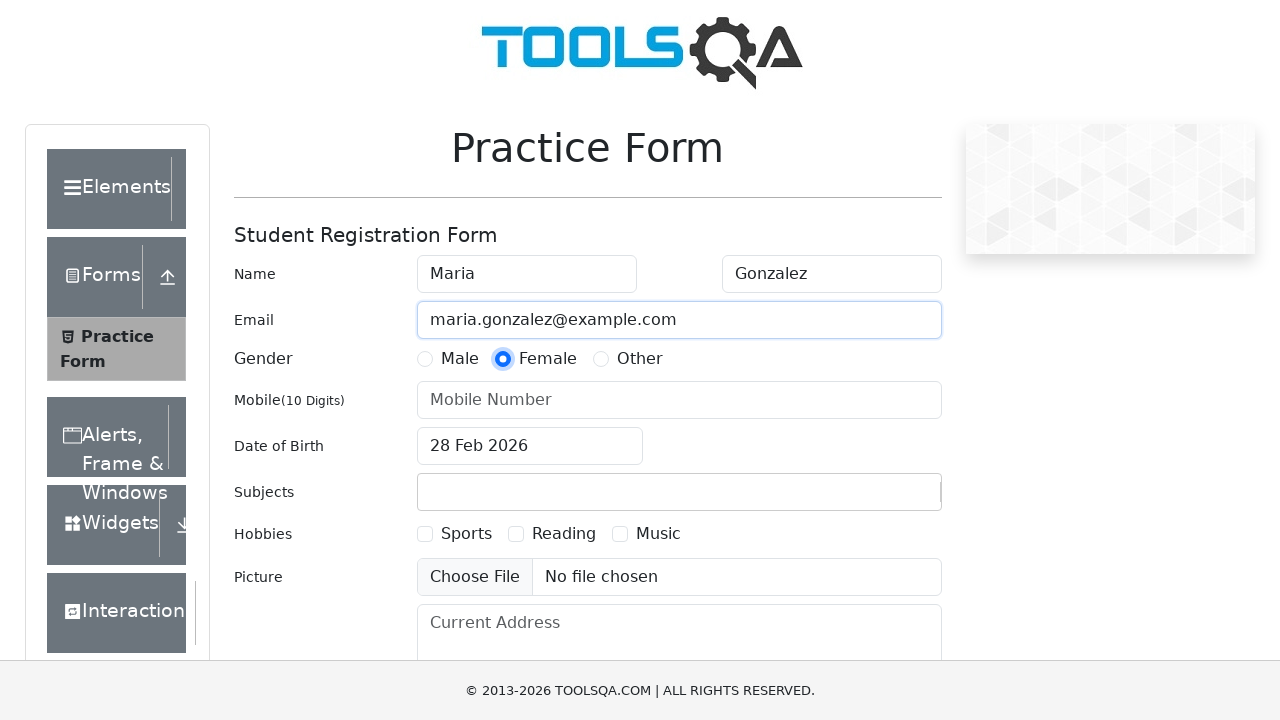

Filled phone number field with '5551234567' on #userNumber
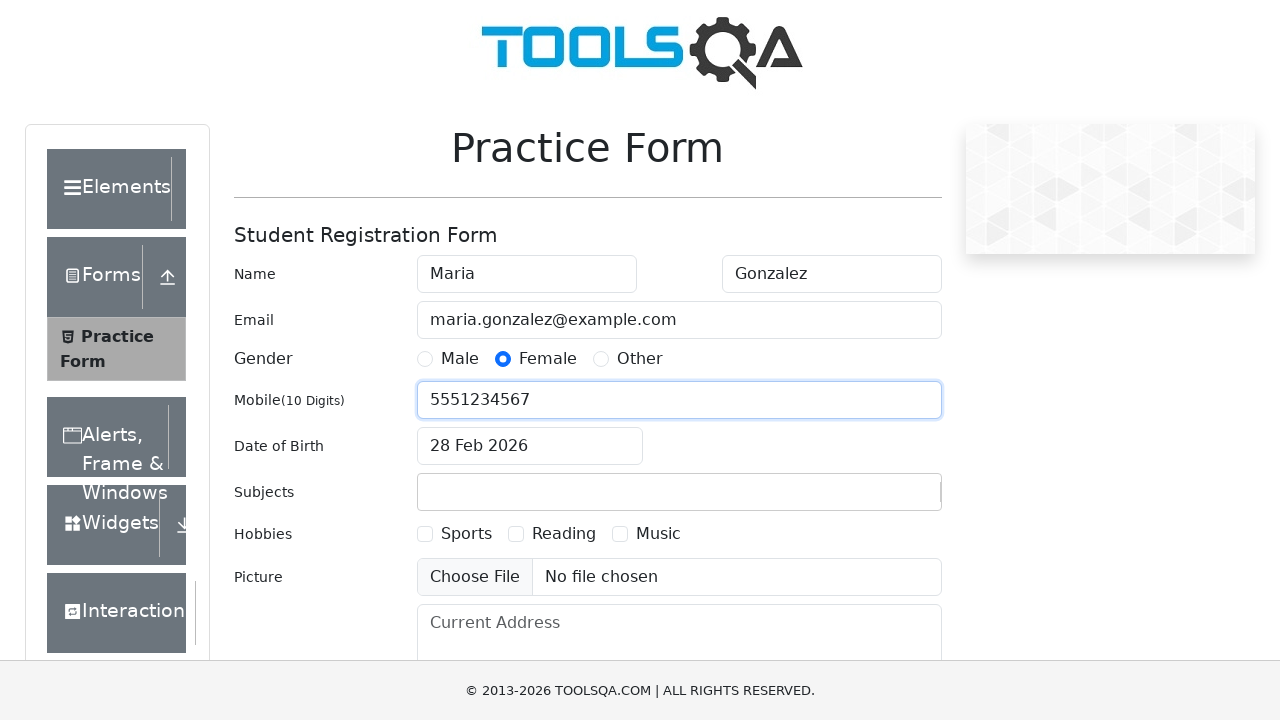

Clicked date of birth field to open datepicker at (530, 446) on input#dateOfBirthInput
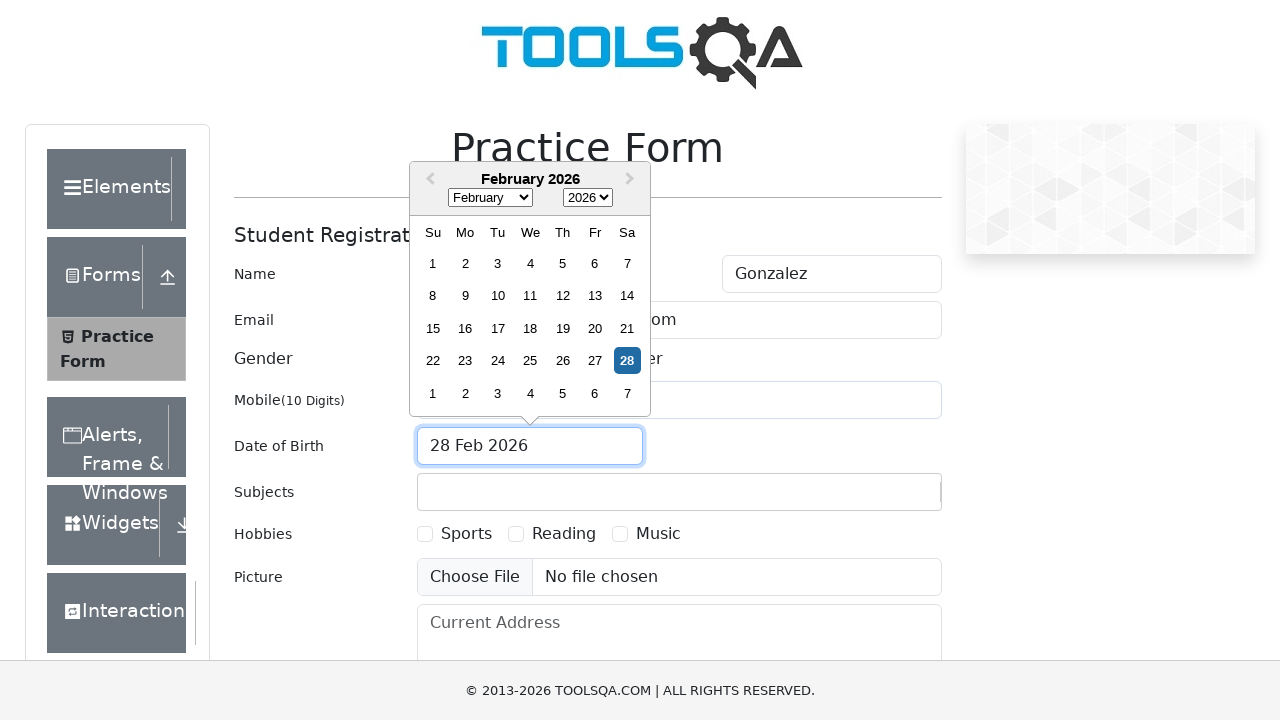

Selected September from month dropdown on .react-datepicker__month-select
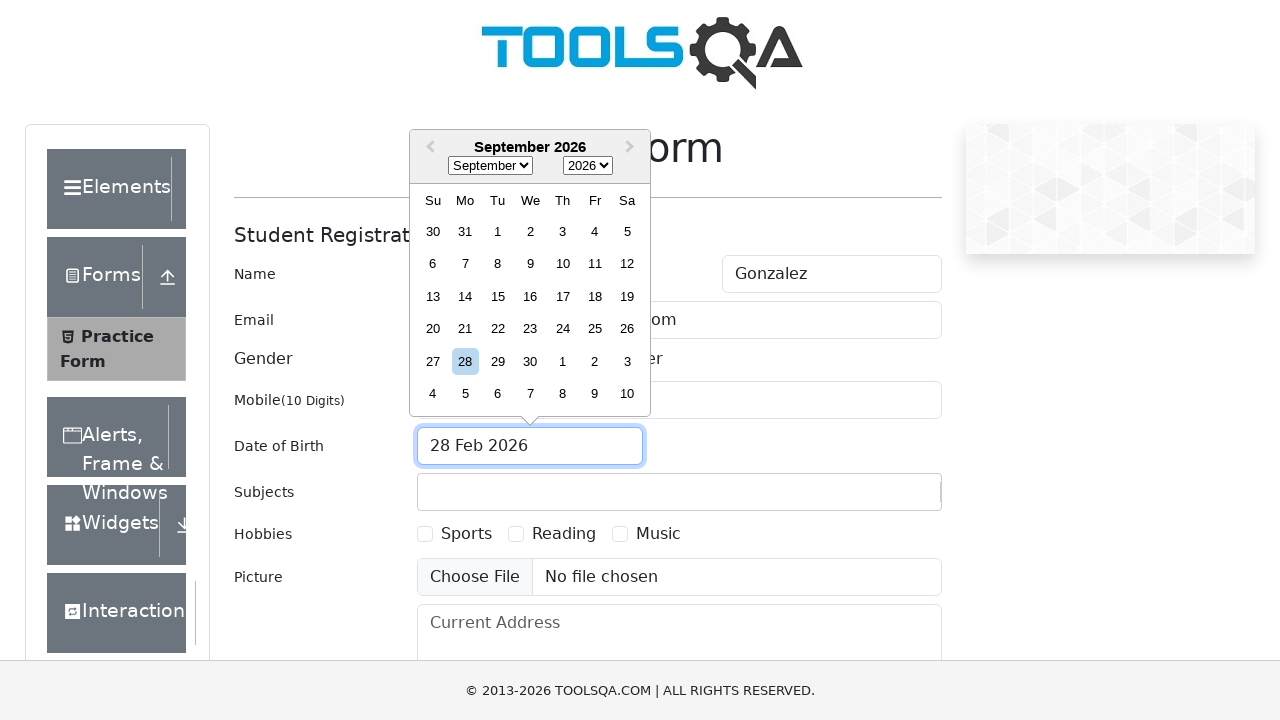

Selected 1995 from year dropdown on .react-datepicker__year-select
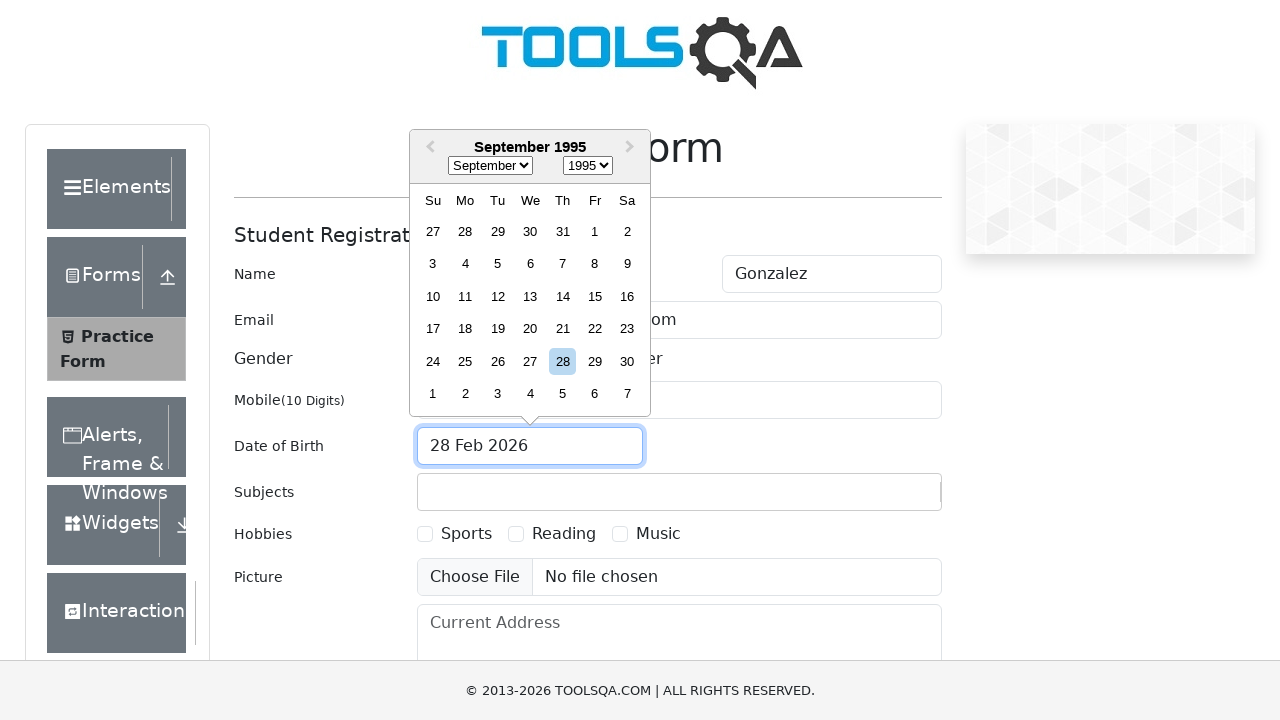

Selected day 11 from datepicker calendar at (465, 296) on .react-datepicker__day--011:not(.react-datepicker__day--outside-month)
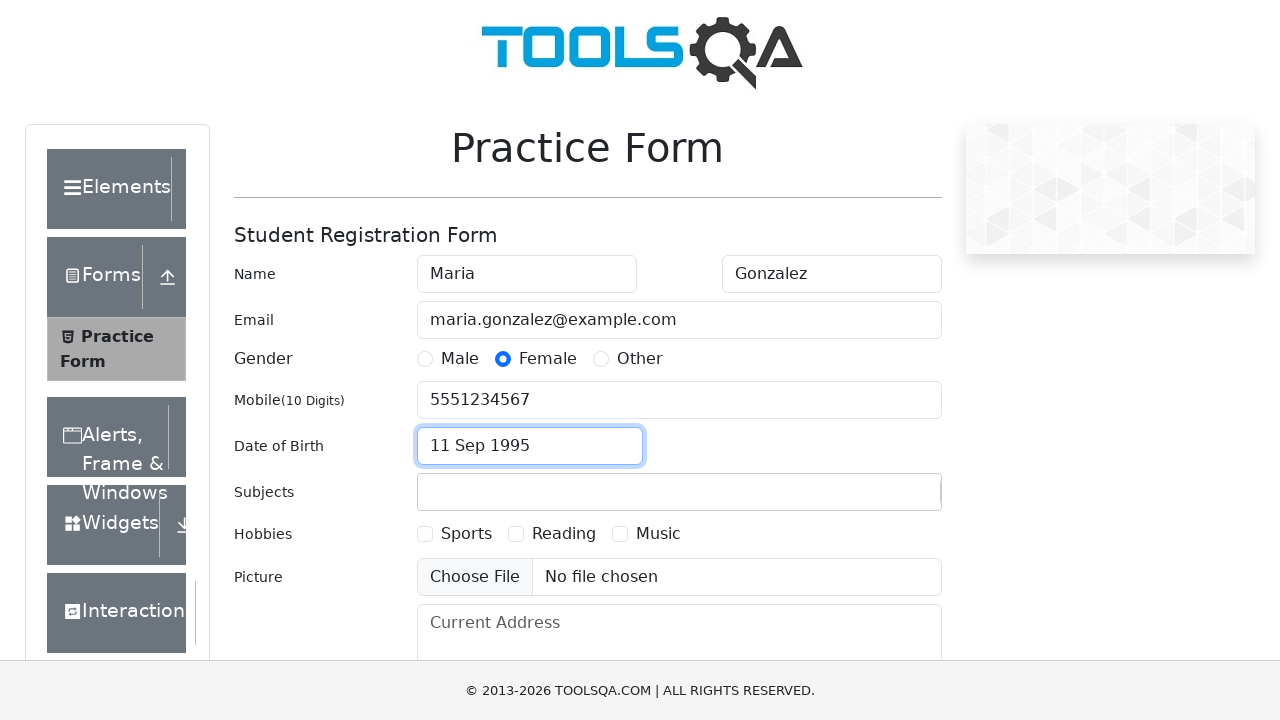

Clicked subjects container field at (679, 492) on #subjectsContainer
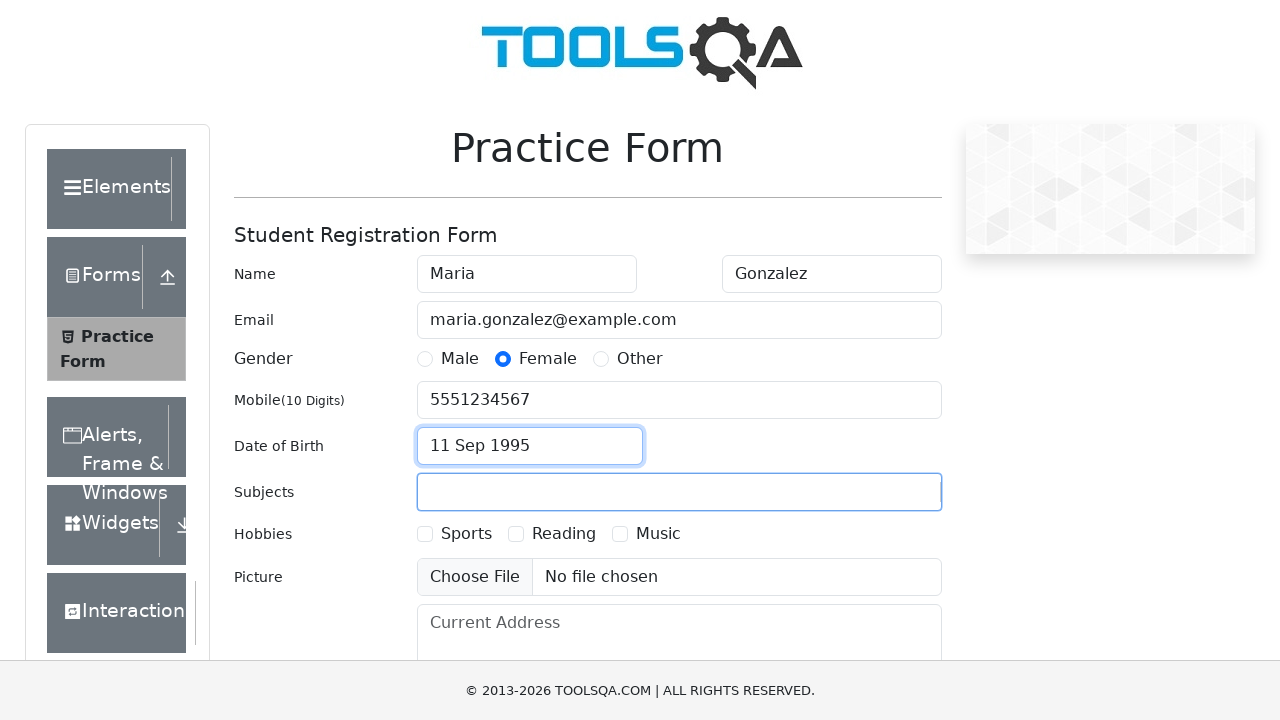

Filled subjects field with 'Computer Science' on #subjectsInput
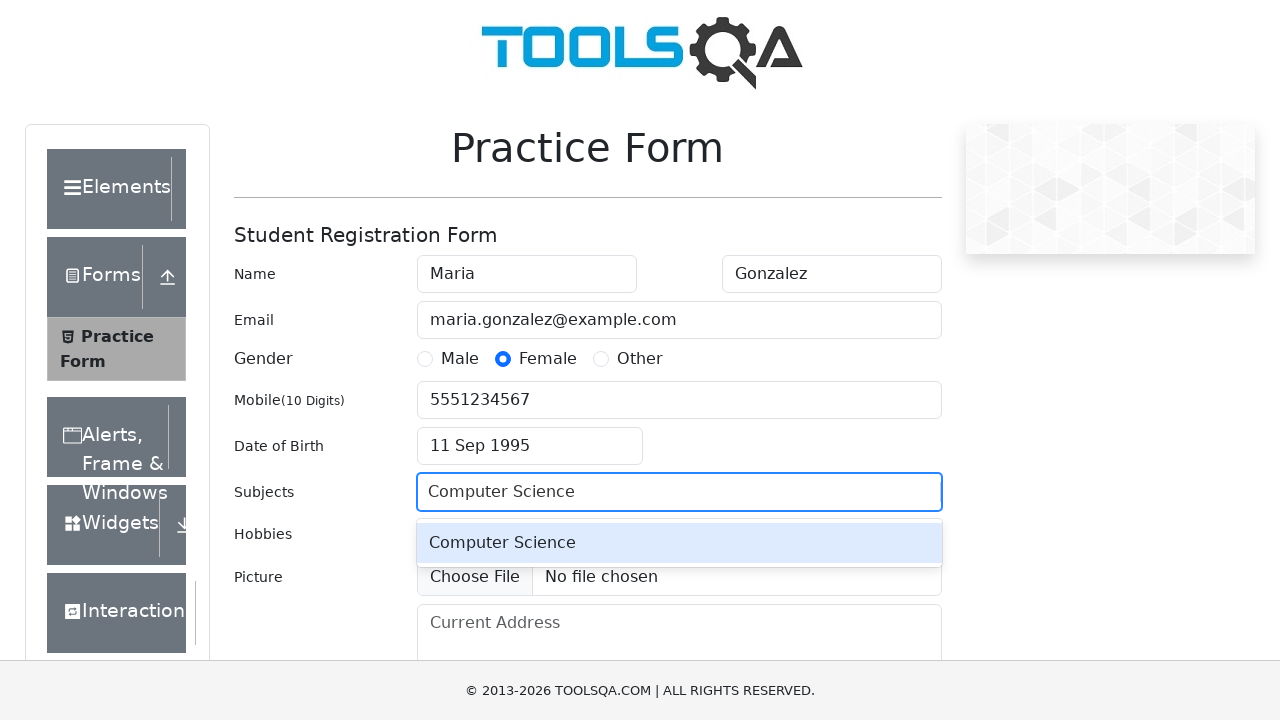

Pressed Enter to confirm subject selection
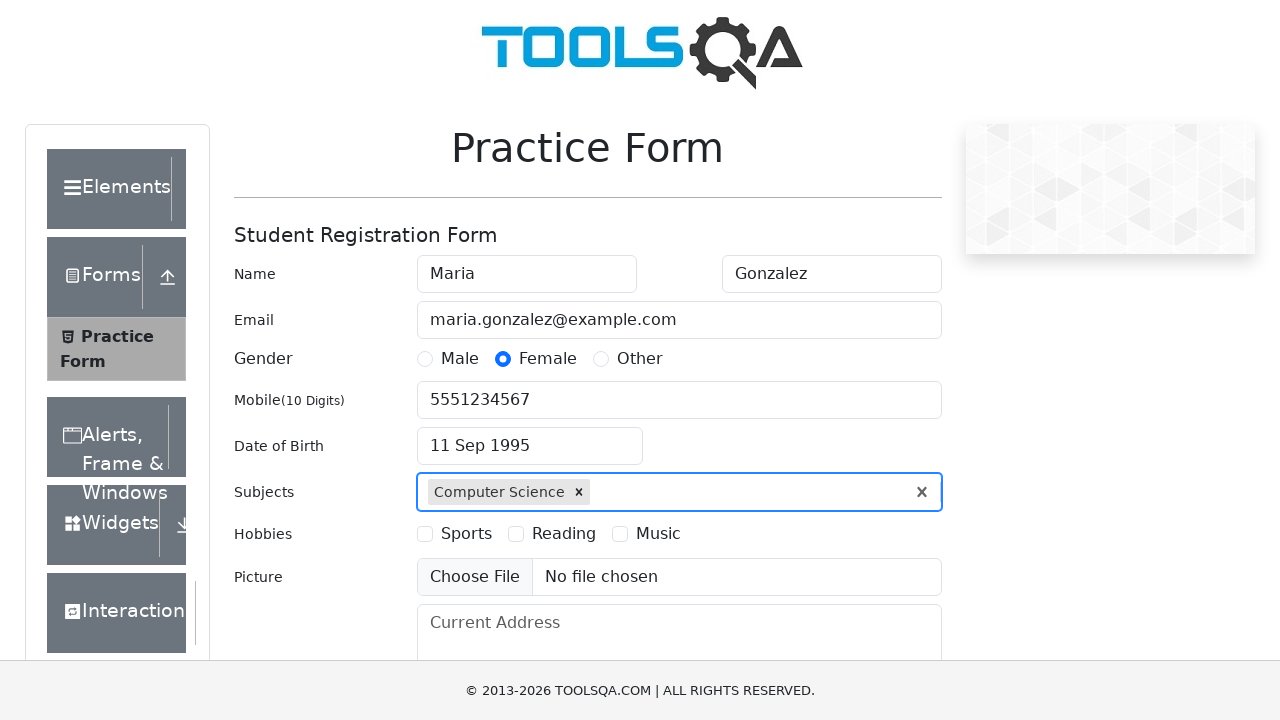

Selected Reading hobby checkbox at (564, 534) on xpath=//*[text()='Reading']
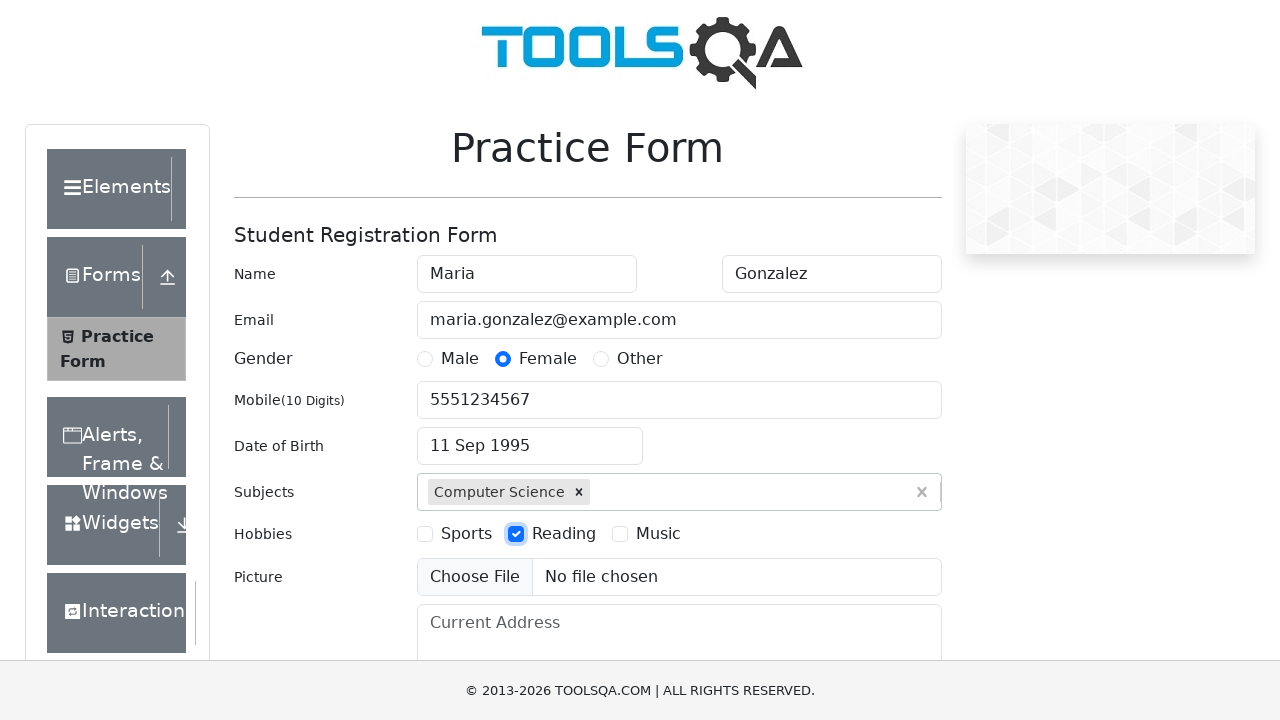

Filled current address field with '123 Main Street, New York' on #currentAddress
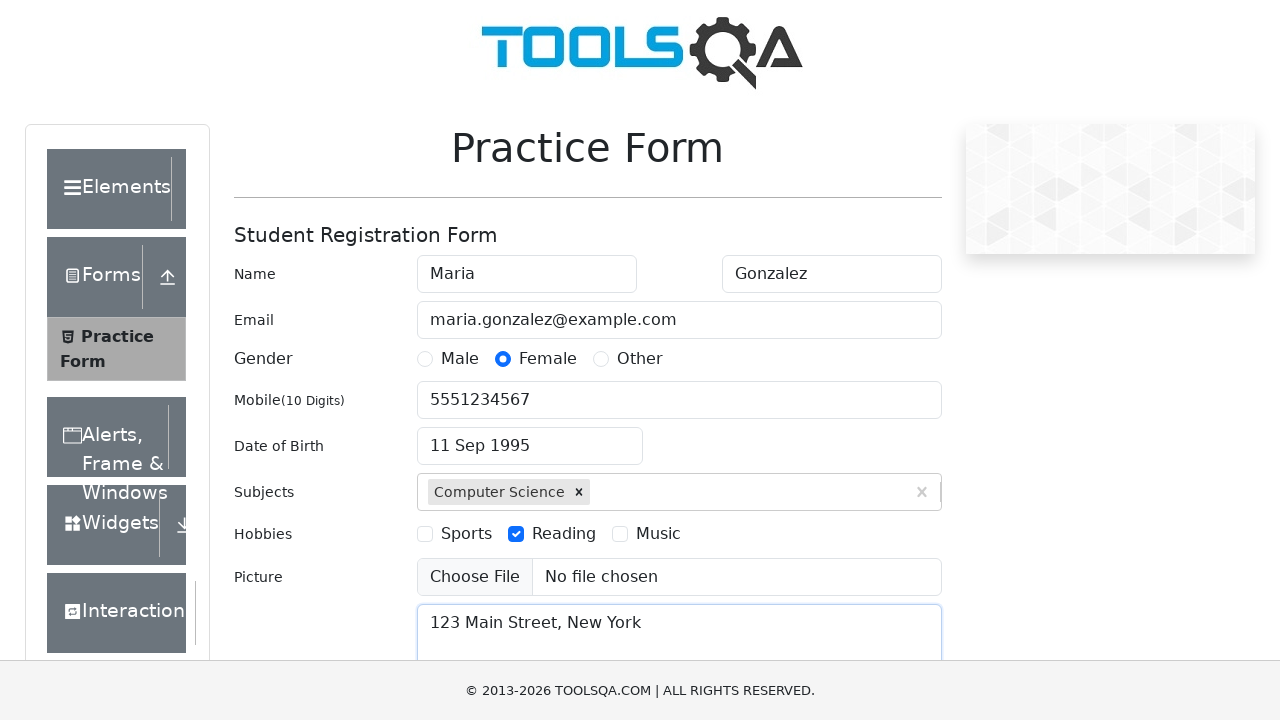

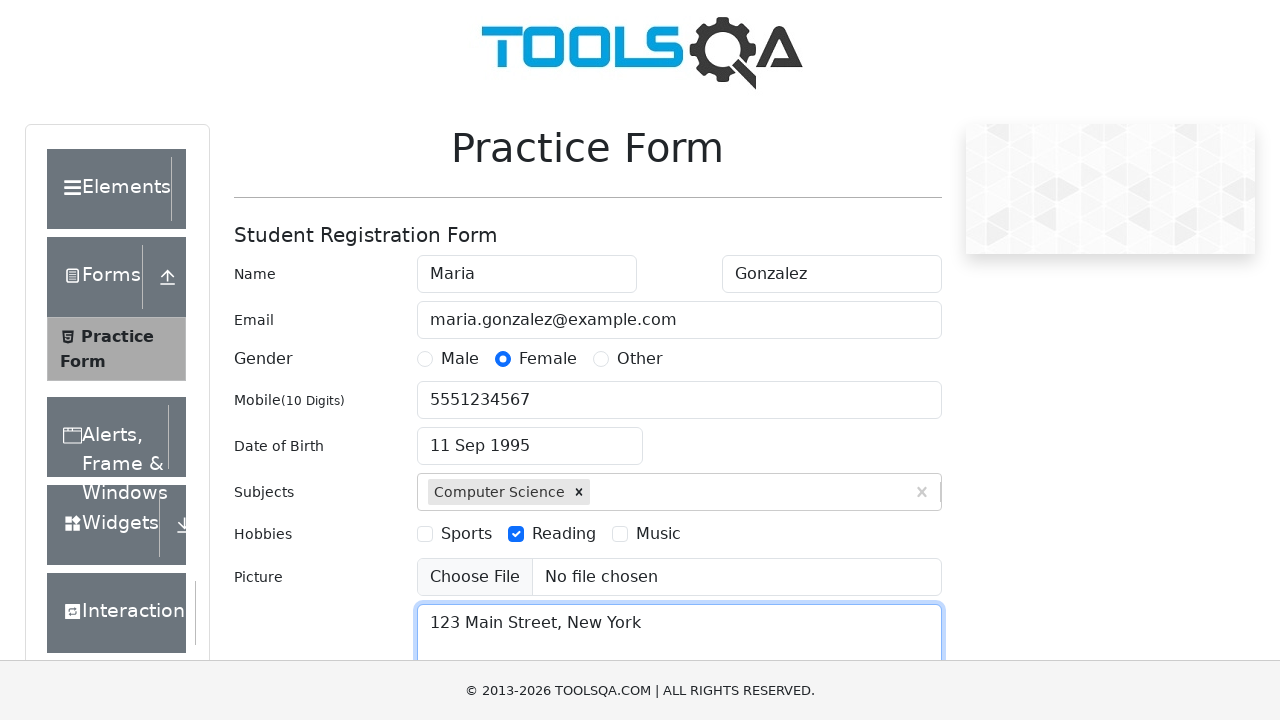